Tests JavaScript prompt alert functionality by clicking a button to trigger a prompt, entering text into it, and accepting the alert.

Starting URL: https://the-internet.herokuapp.com/javascript_alerts

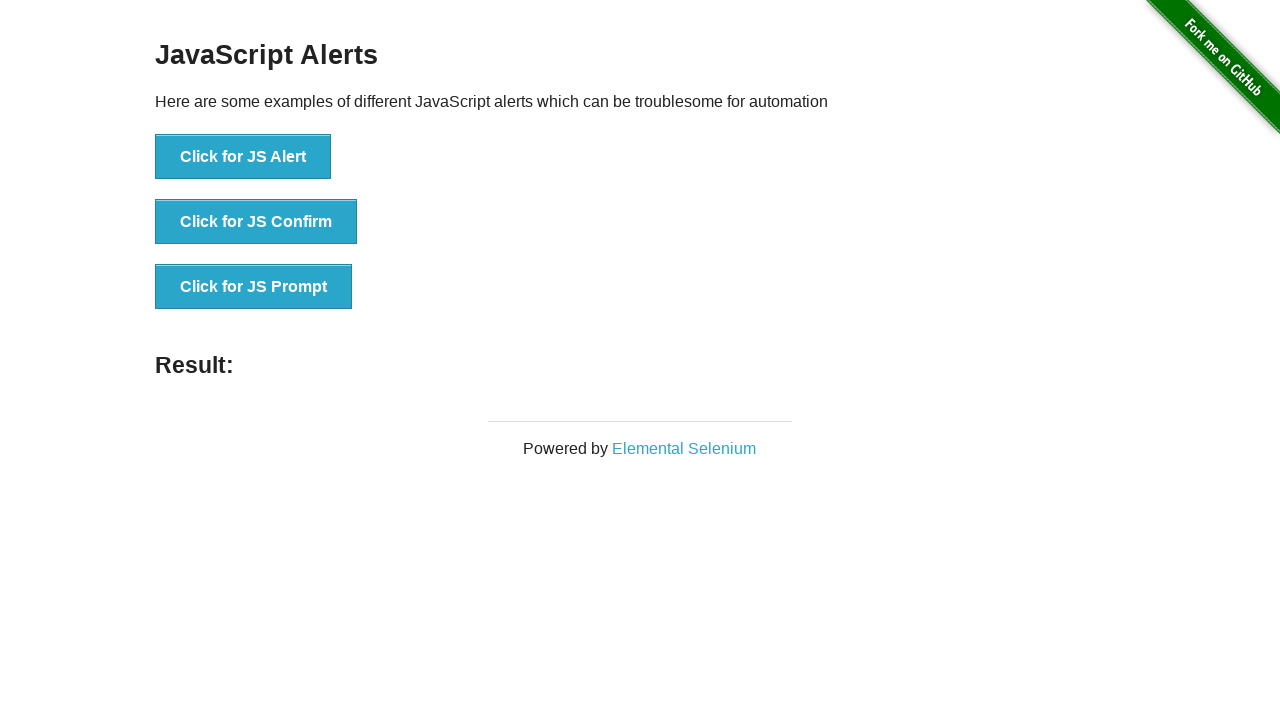

Clicked the third 'Click for' button to trigger JS prompt at (254, 287) on (//button[contains(text(), 'Click for')])[3]
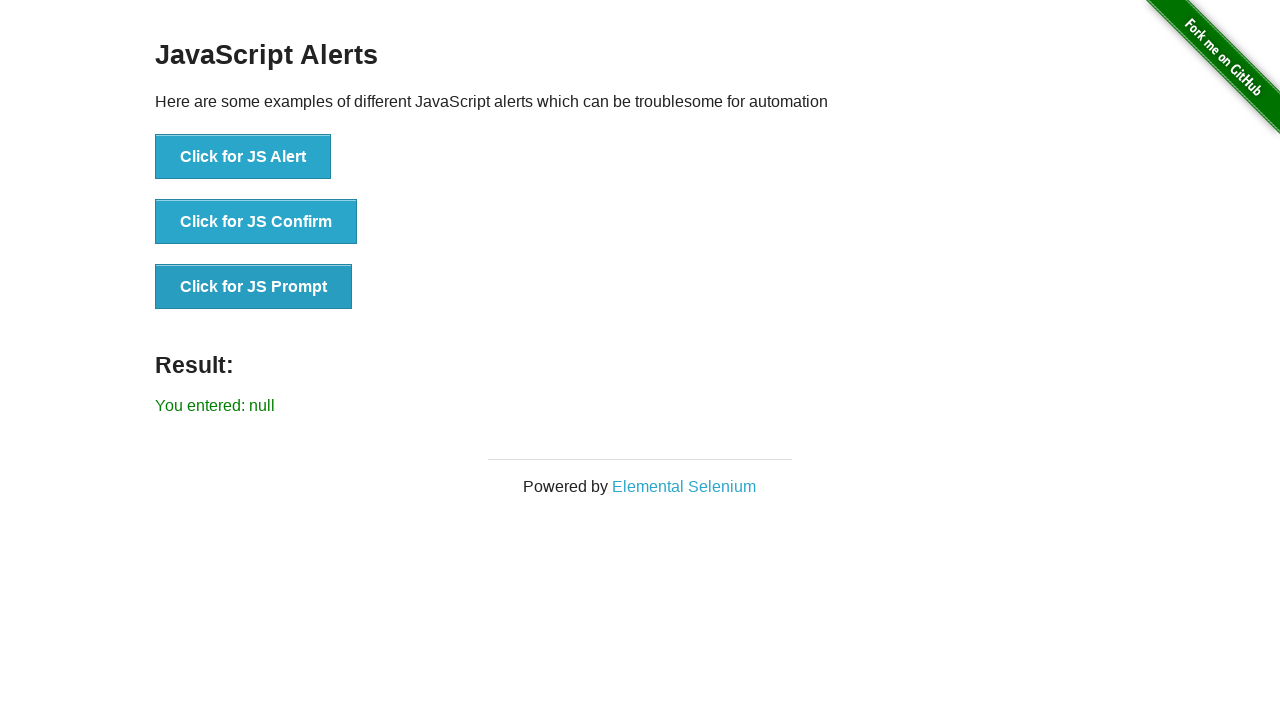

Set up dialog event handler
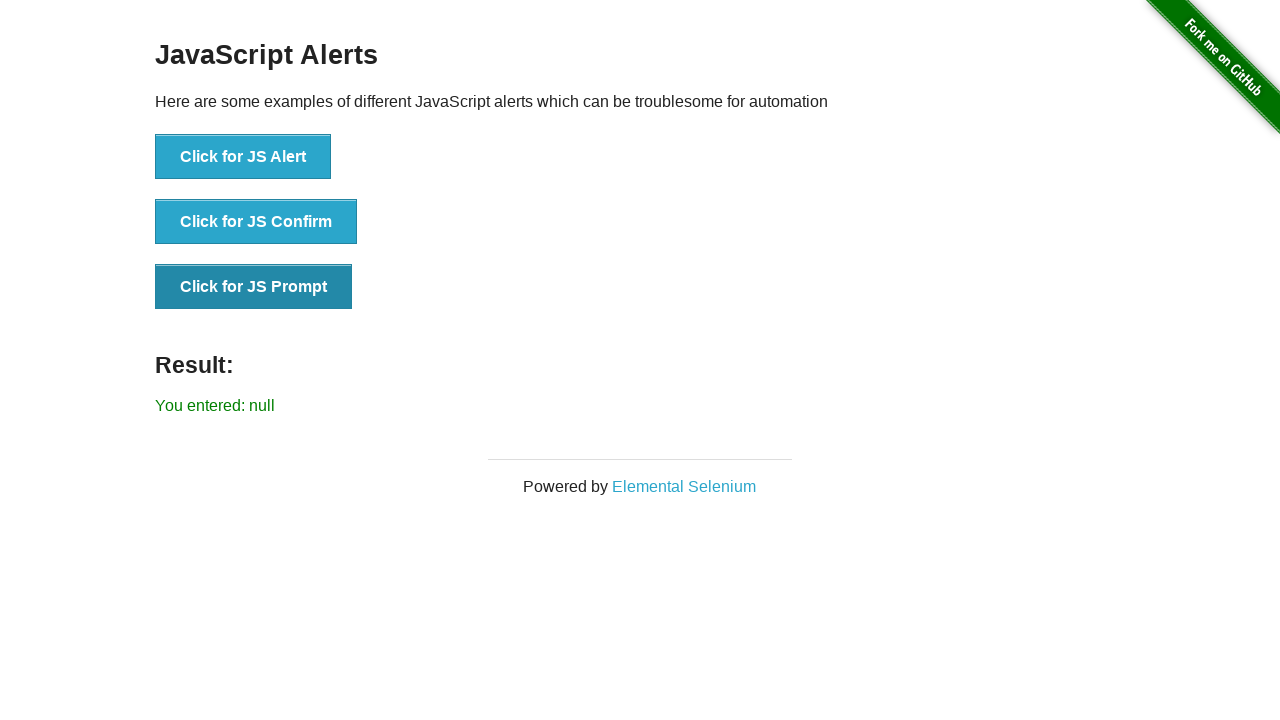

Removed previous dialog listener
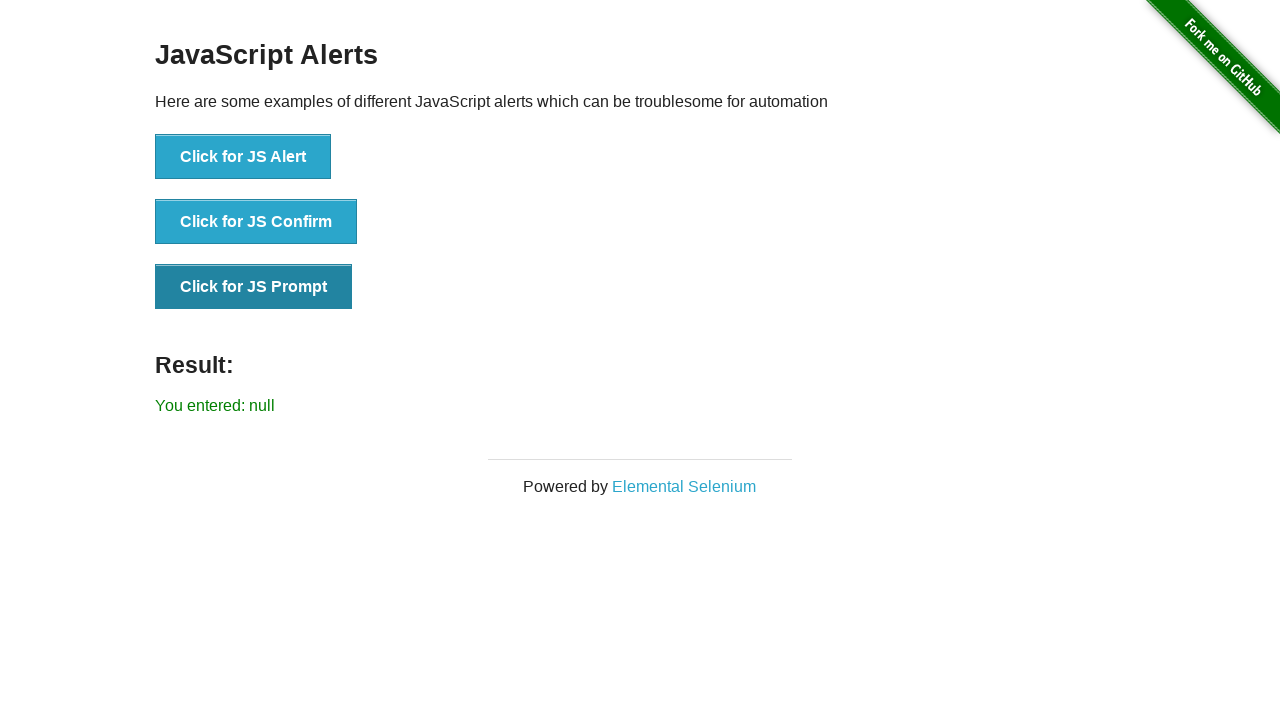

Set up one-time dialog handler to accept prompt with text 'selenium'
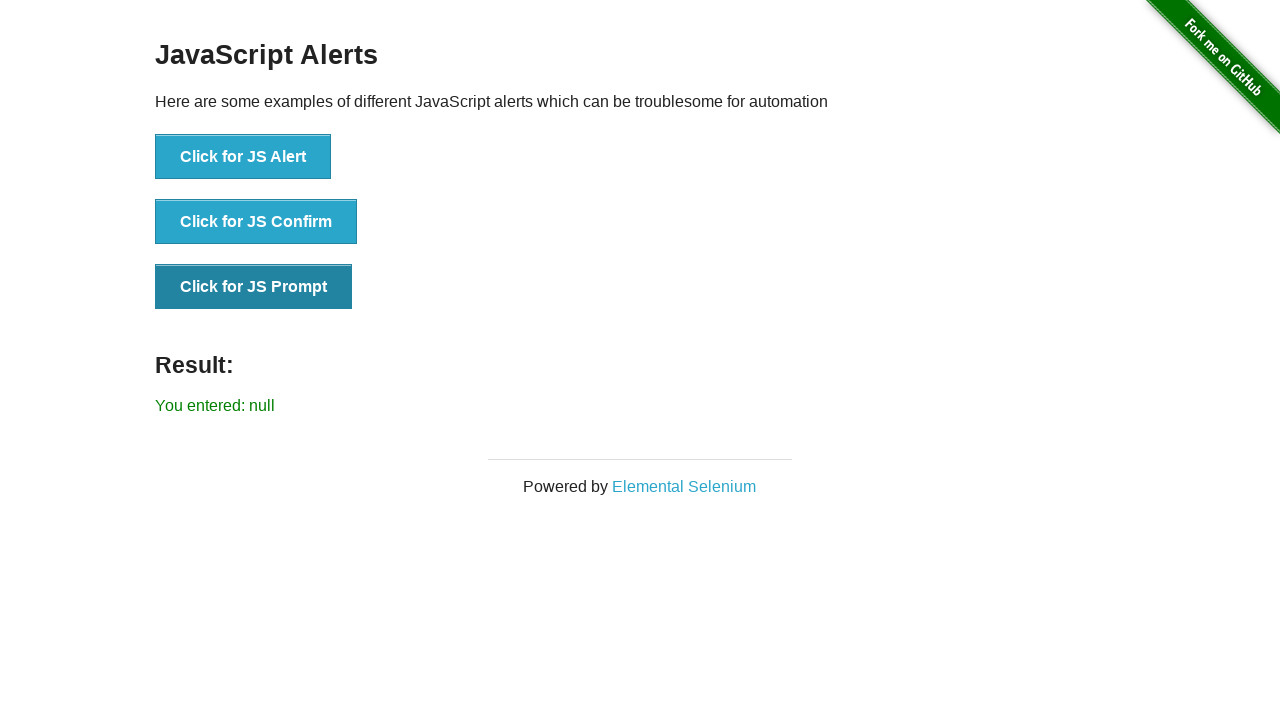

Clicked the JS Prompt button to trigger the alert dialog at (254, 287) on xpath=//button[text()='Click for JS Prompt']
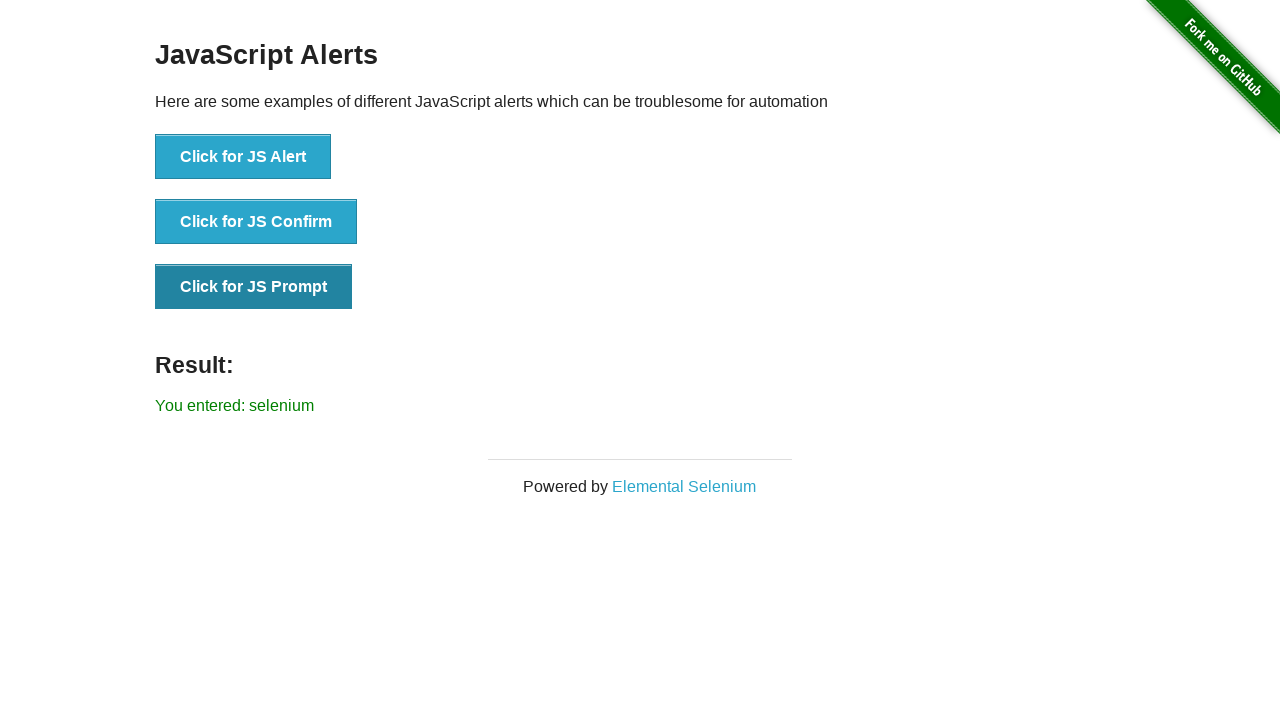

Result element loaded after accepting the prompt
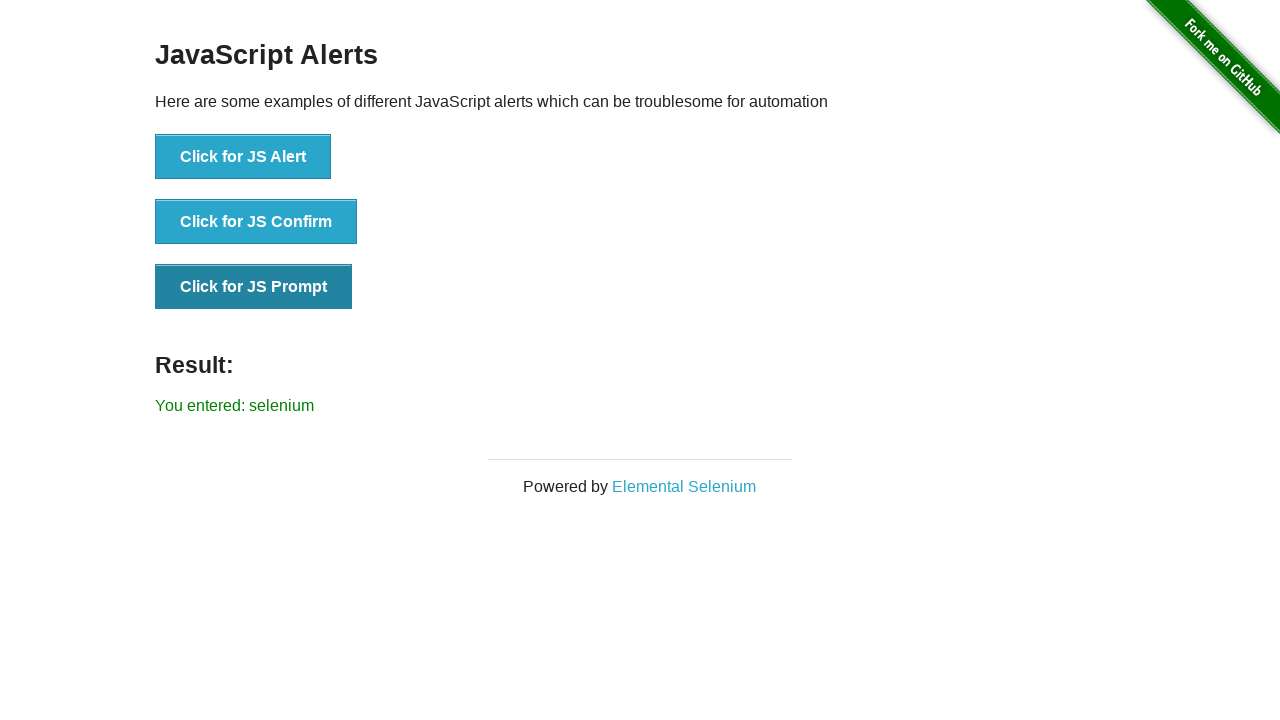

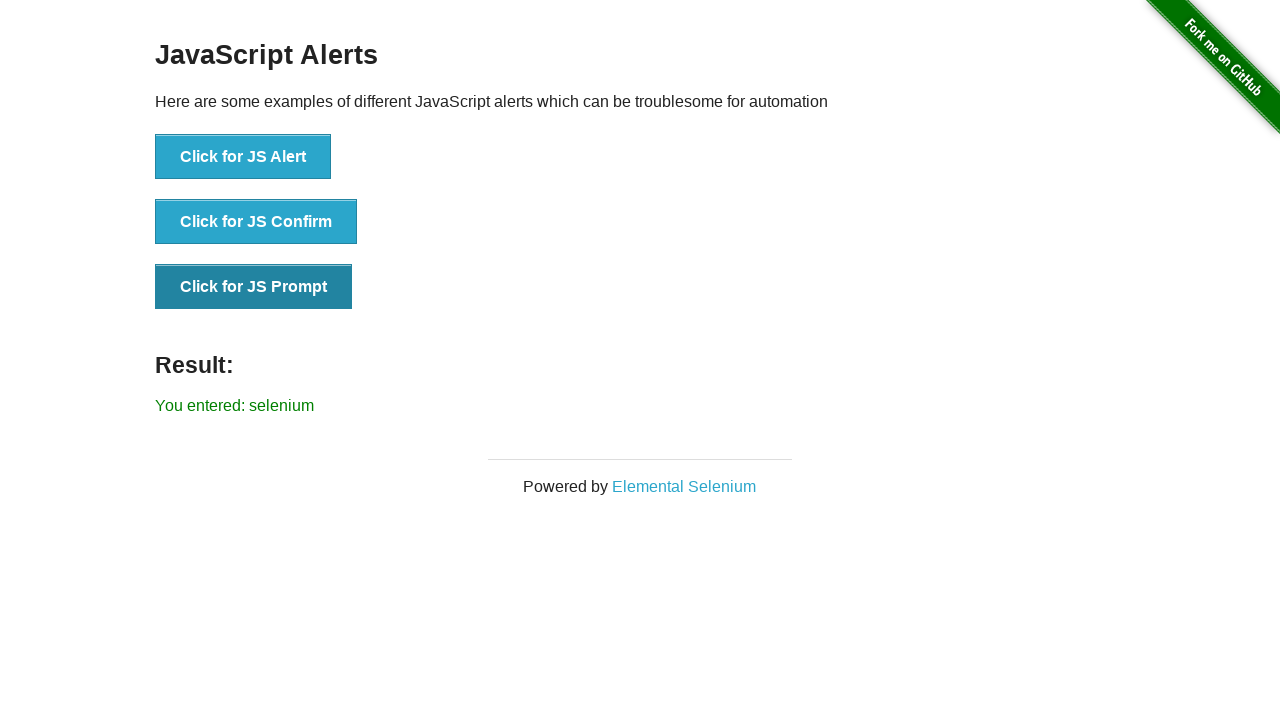